Navigates to Naveen Automation Labs academy page and clicks on the Login link to navigate to the login page

Starting URL: https://academy.naveenautomationlabs.com/

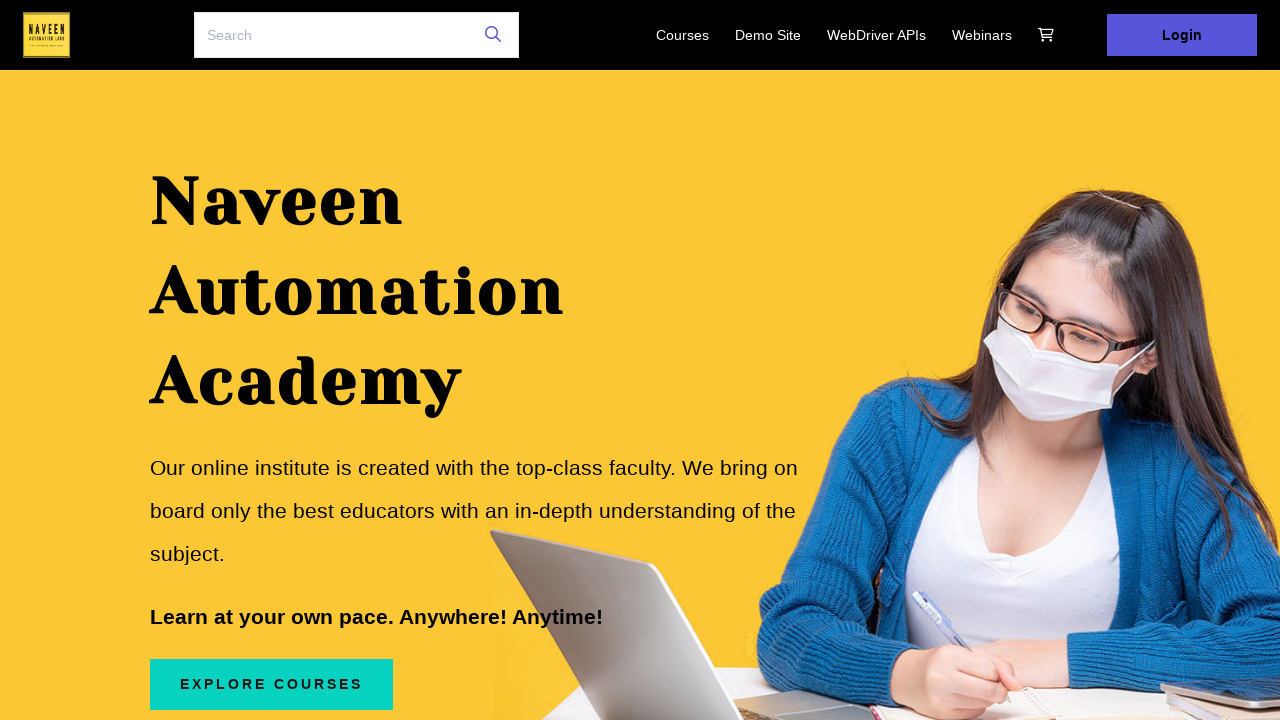

Located all Login elements on Naveen Automation Labs academy page
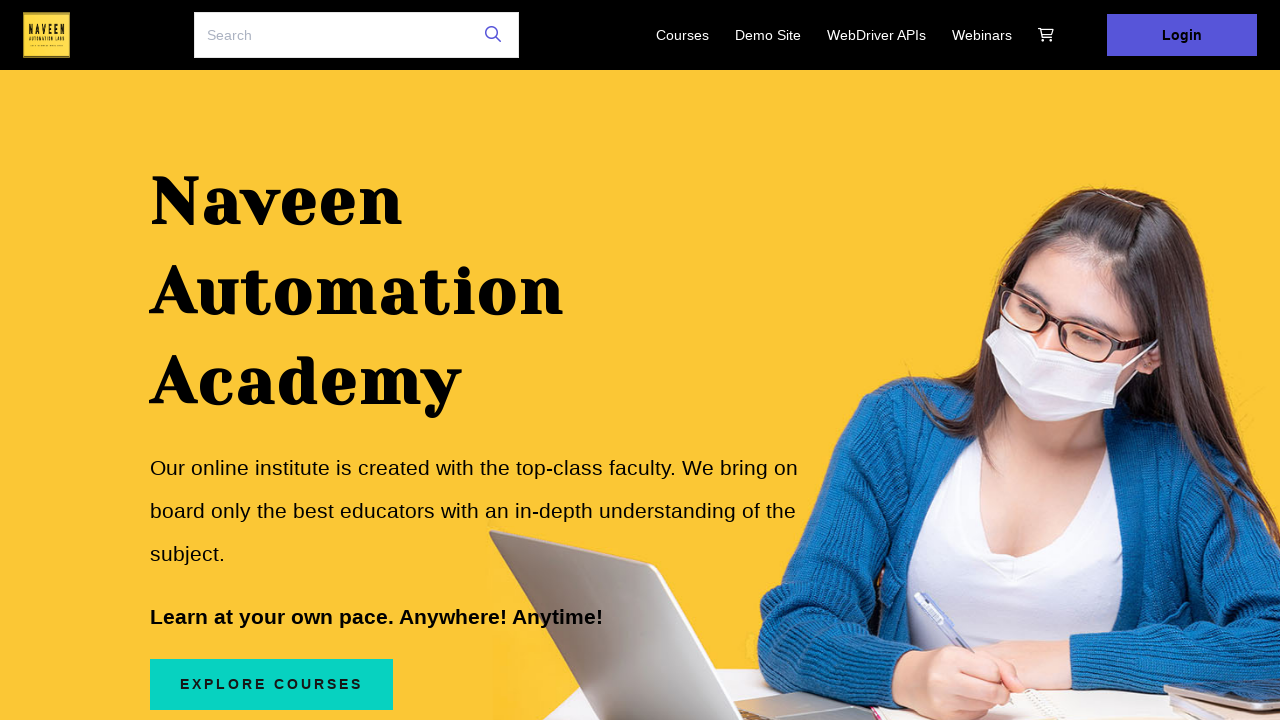

Waited for first Login element to become visible
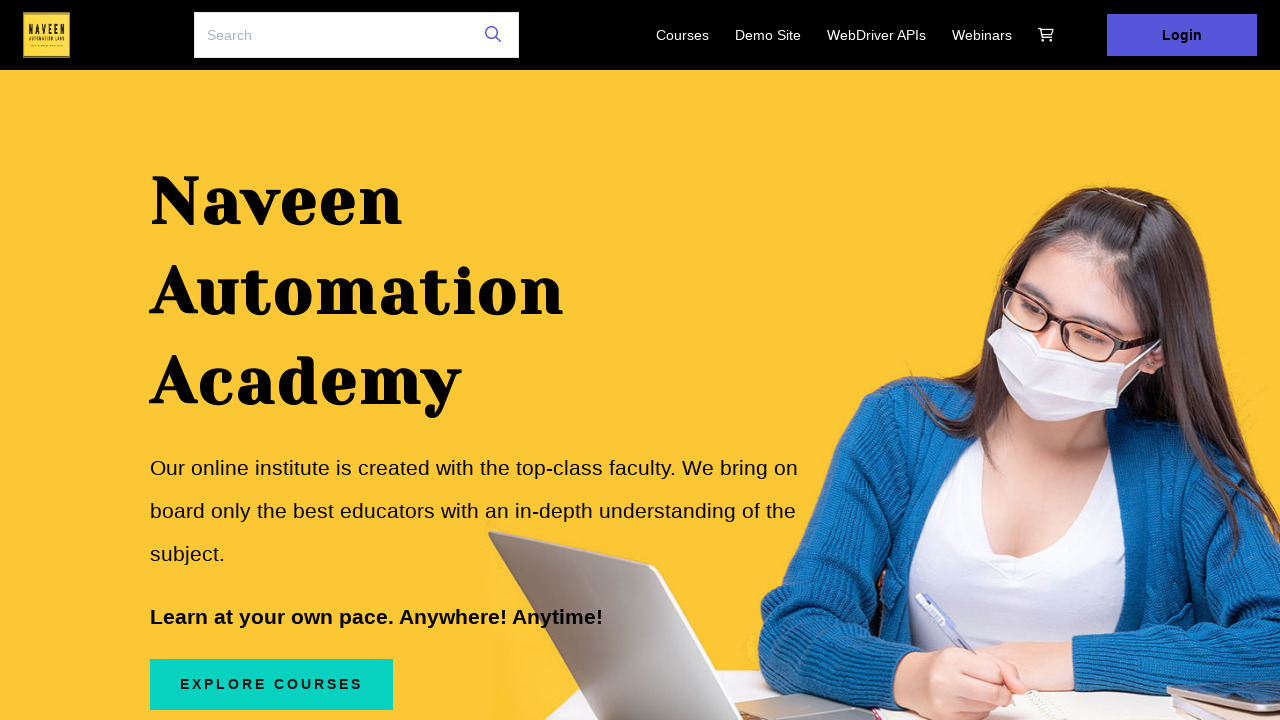

Clicked the first Login link to navigate to login page at (1182, 35) on text=Login >> nth=0
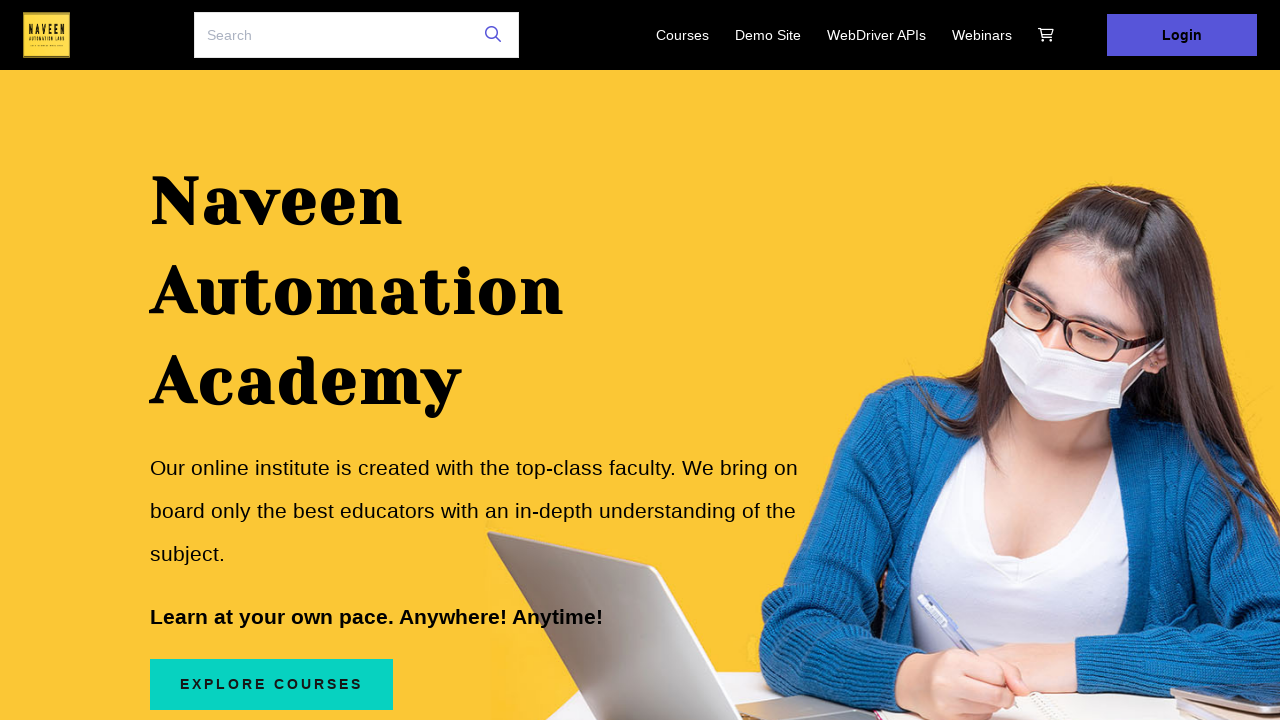

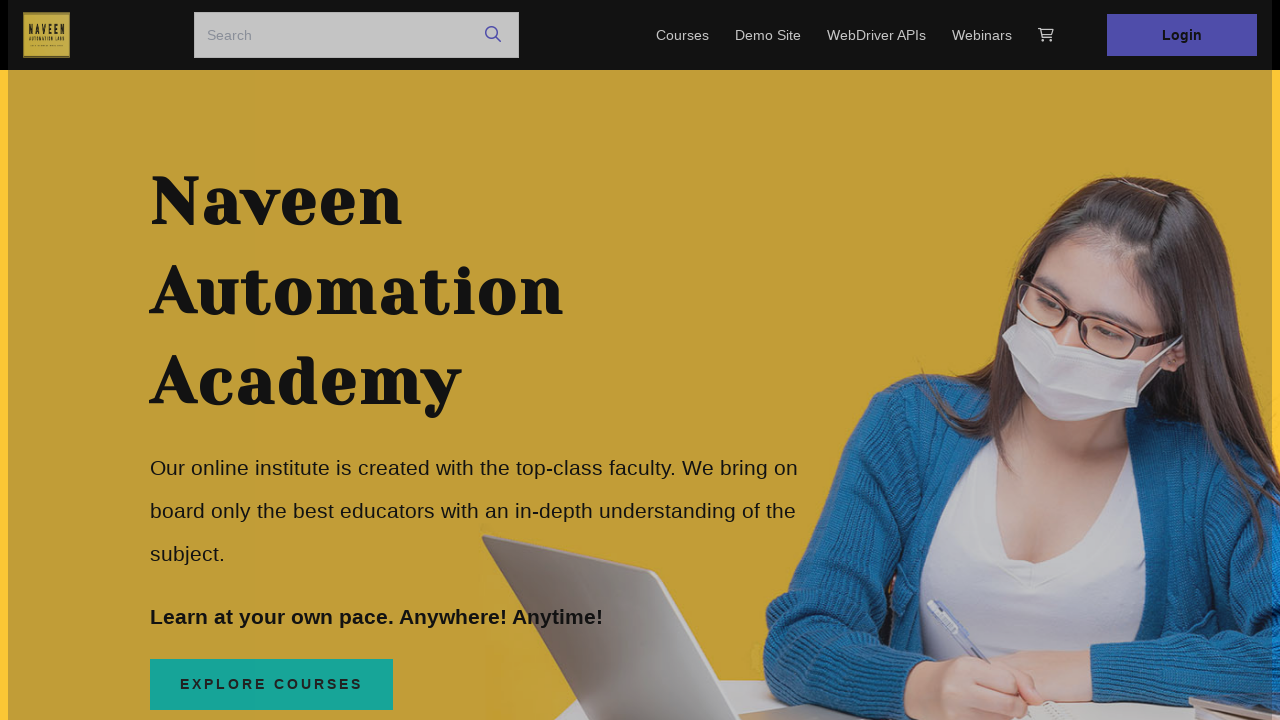